Tests the download functionality on a file upload/download demo page by clicking the download button. The original script also uploaded the downloaded file, but that requires local file system state which cannot be replicated in a clean environment.

Starting URL: https://rahulshettyacademy.com/upload-download-test/index.html

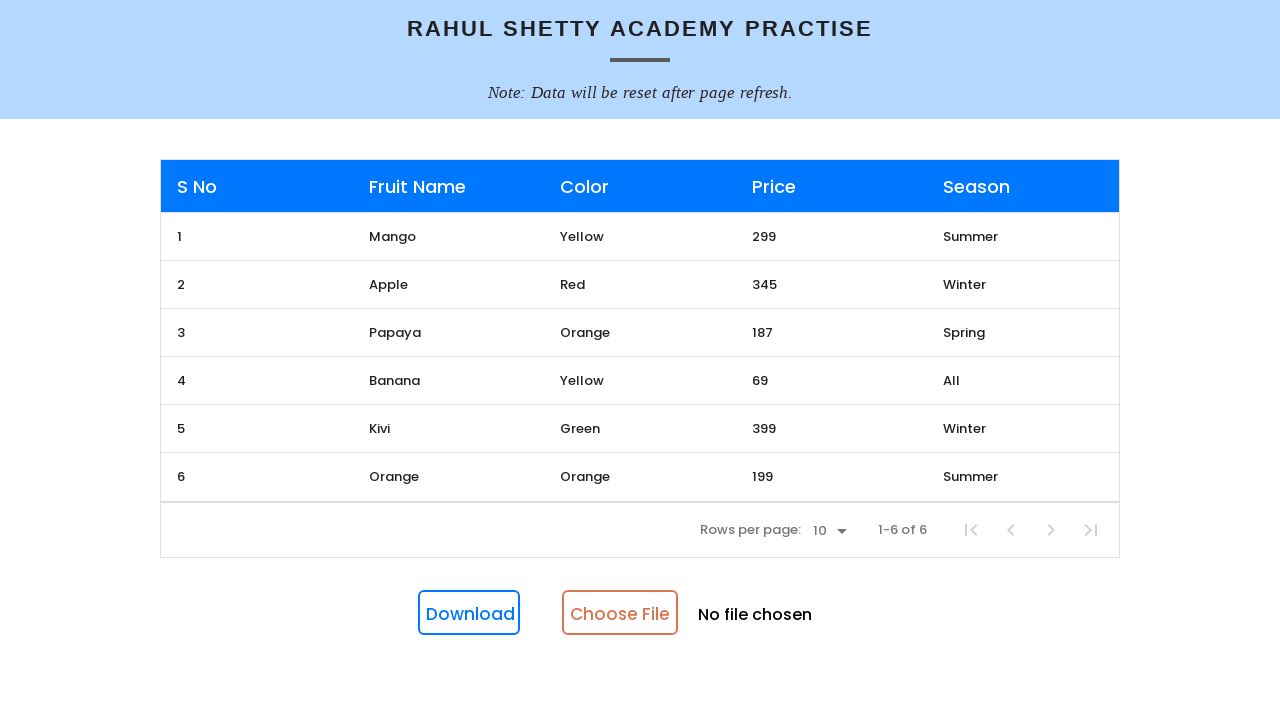

Clicked download button to initiate file download at (469, 613) on #downloadButton
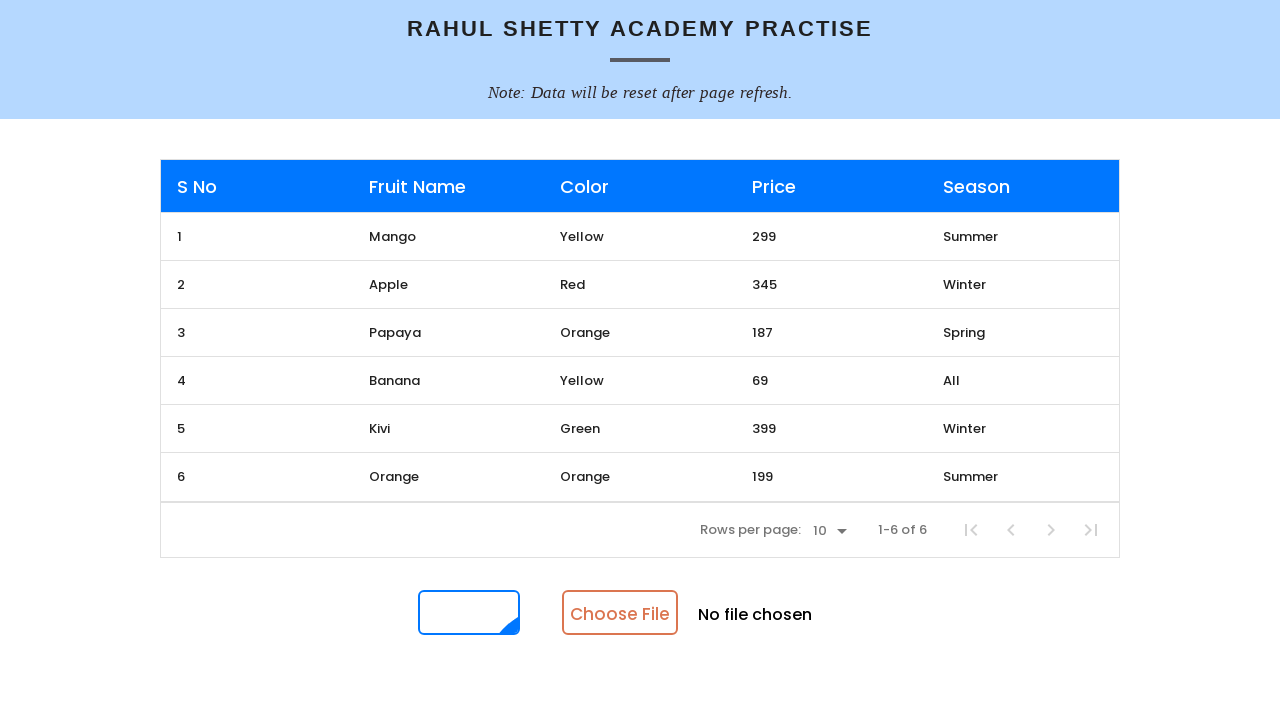

File input element became visible, verifying page structure
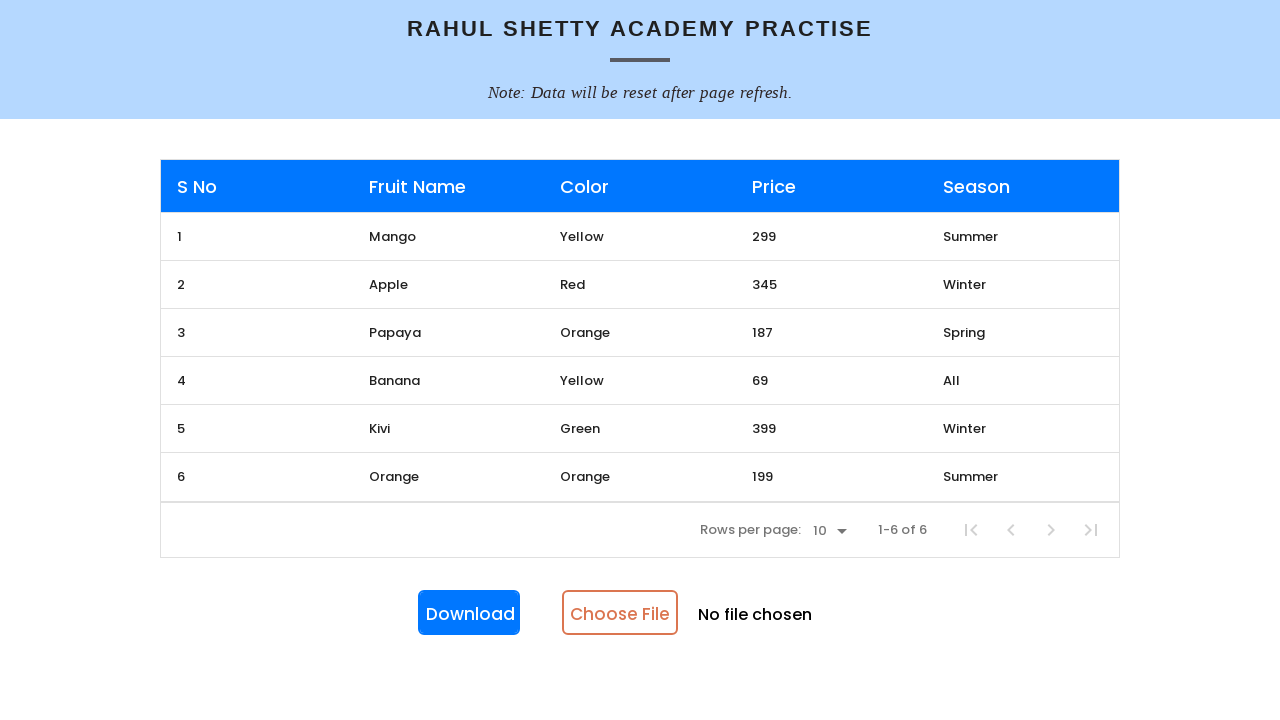

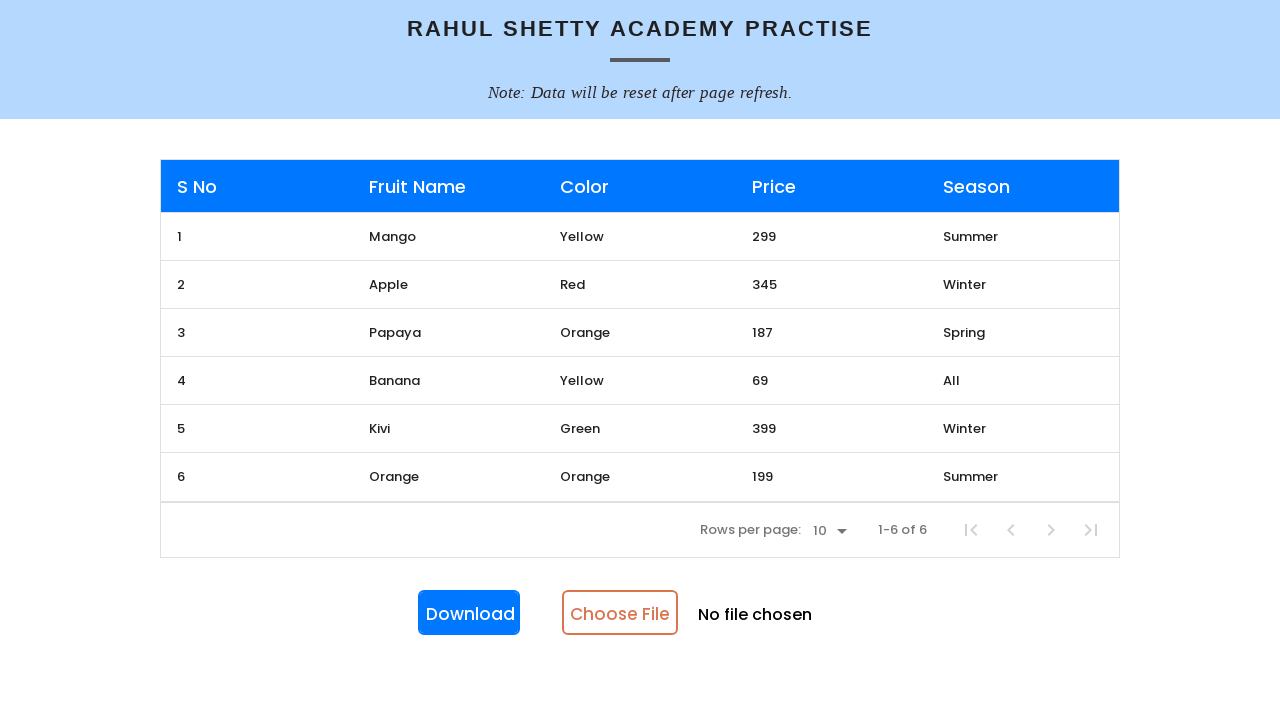